Tests a slow calculator application by setting a delay, performing an addition operation (7 + 8), and waiting for the result to appear

Starting URL: https://bonigarcia.dev/selenium-webdriver-java/slow-calculator.html

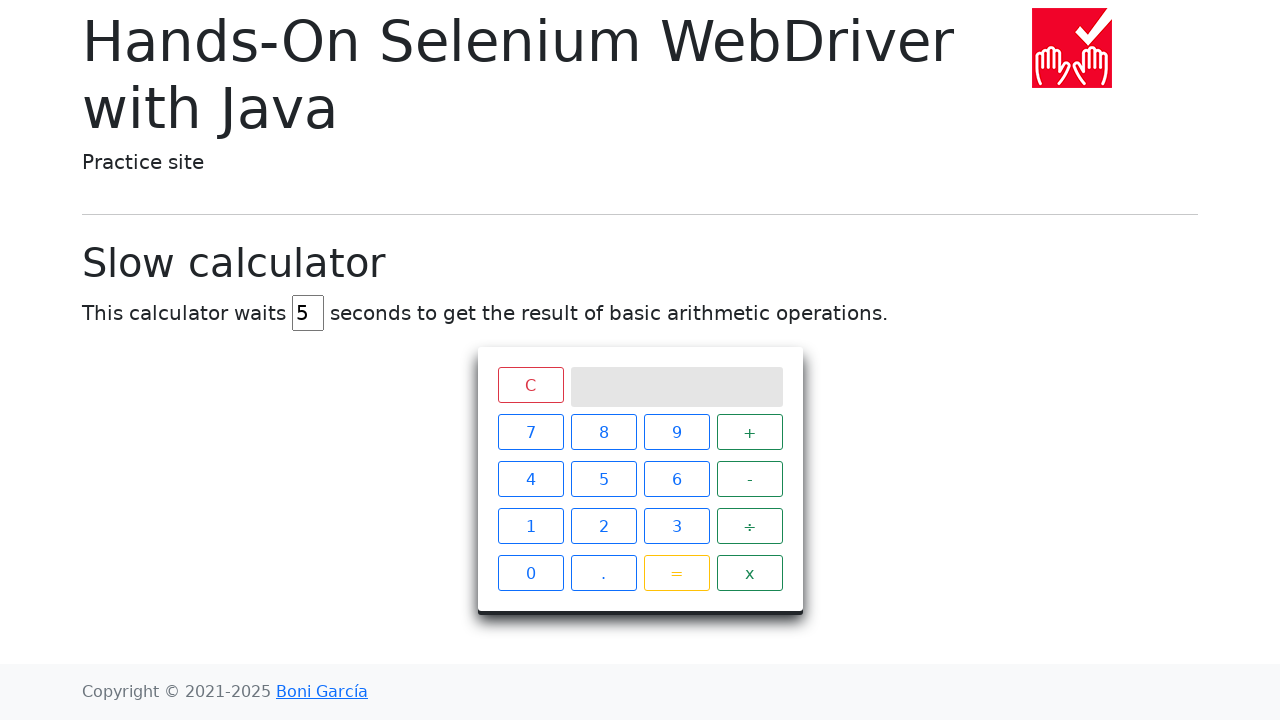

Cleared the delay input field on #delay
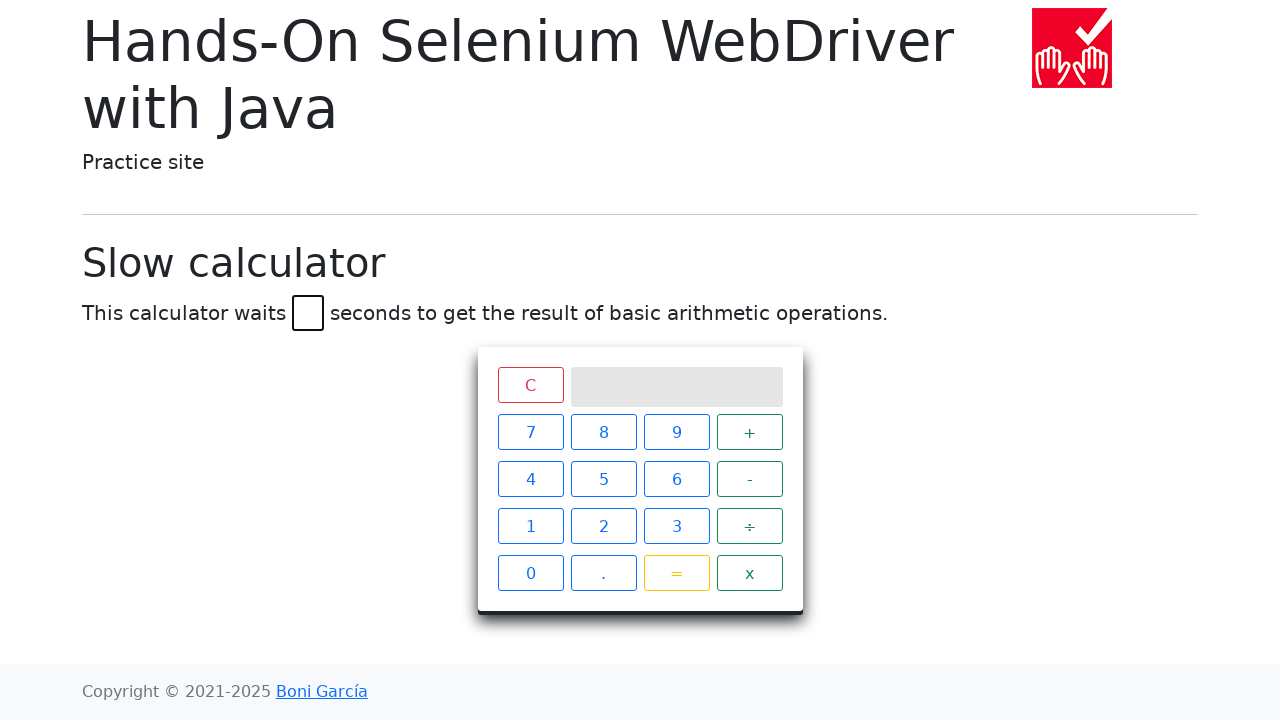

Set delay value to 45 milliseconds on #delay
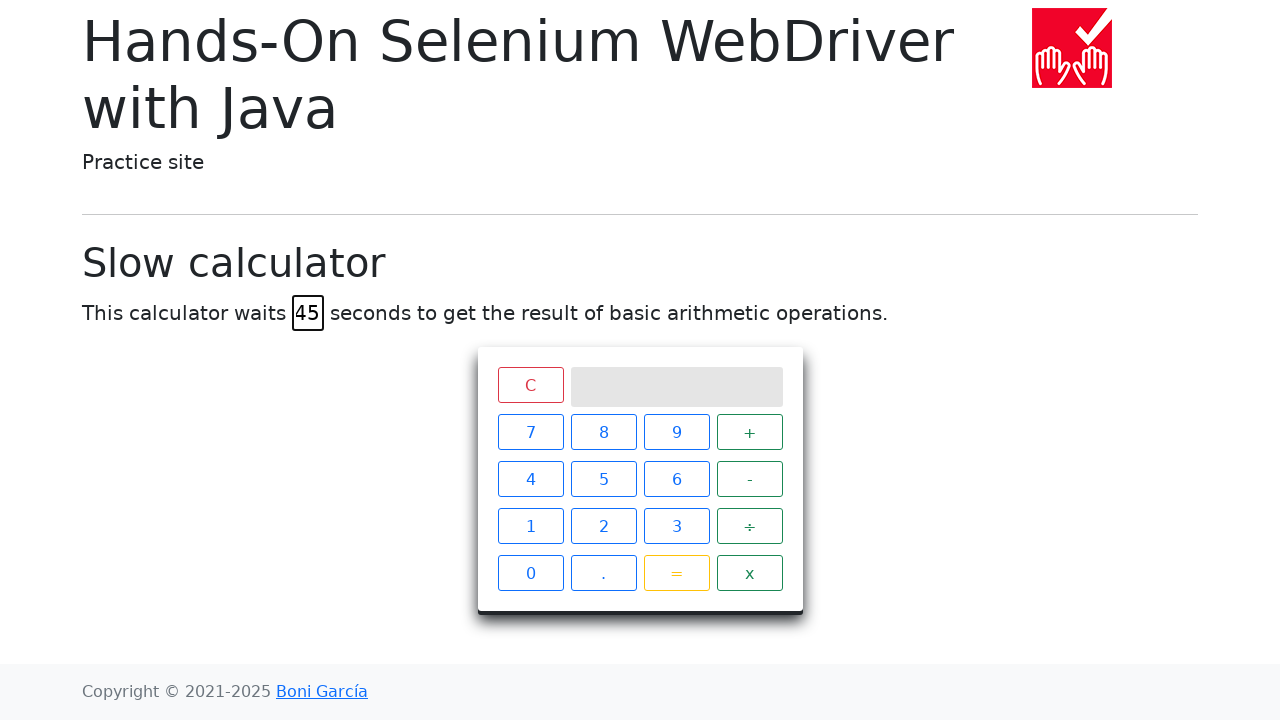

Clicked number 7 on calculator at (530, 432) on xpath=//span[text()='7']
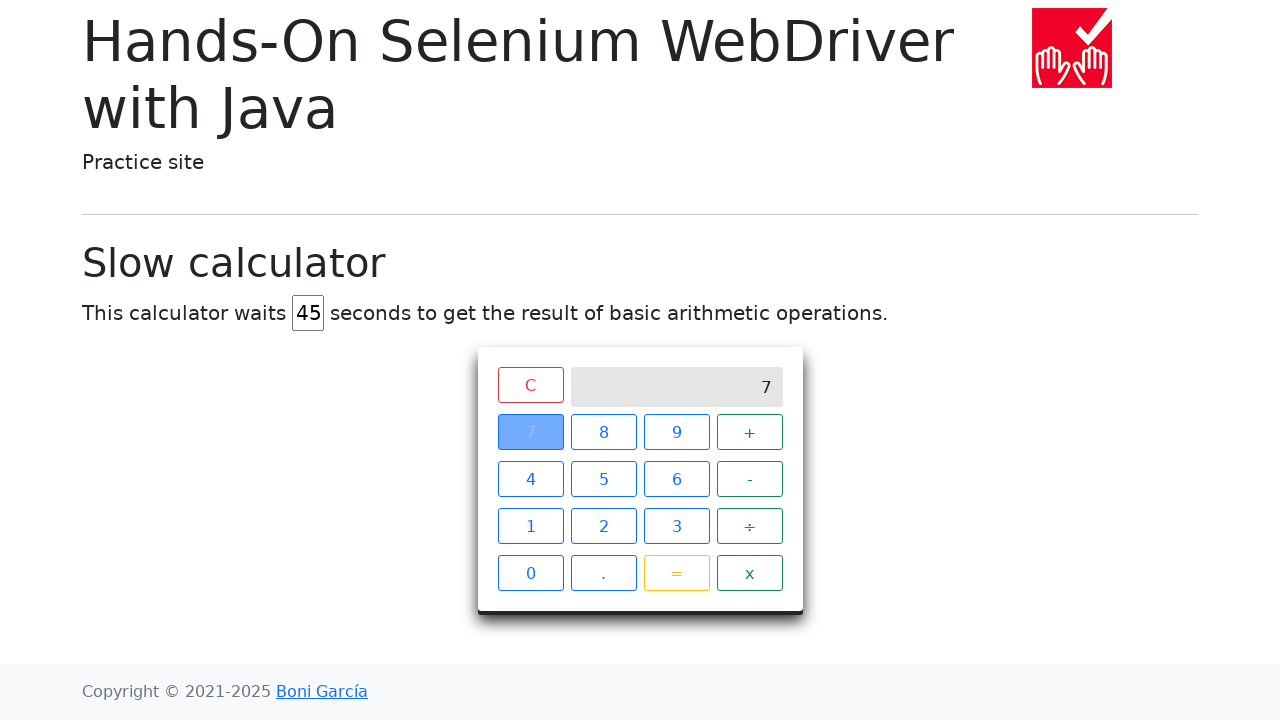

Clicked addition operator at (750, 432) on xpath=//span[text()='+']
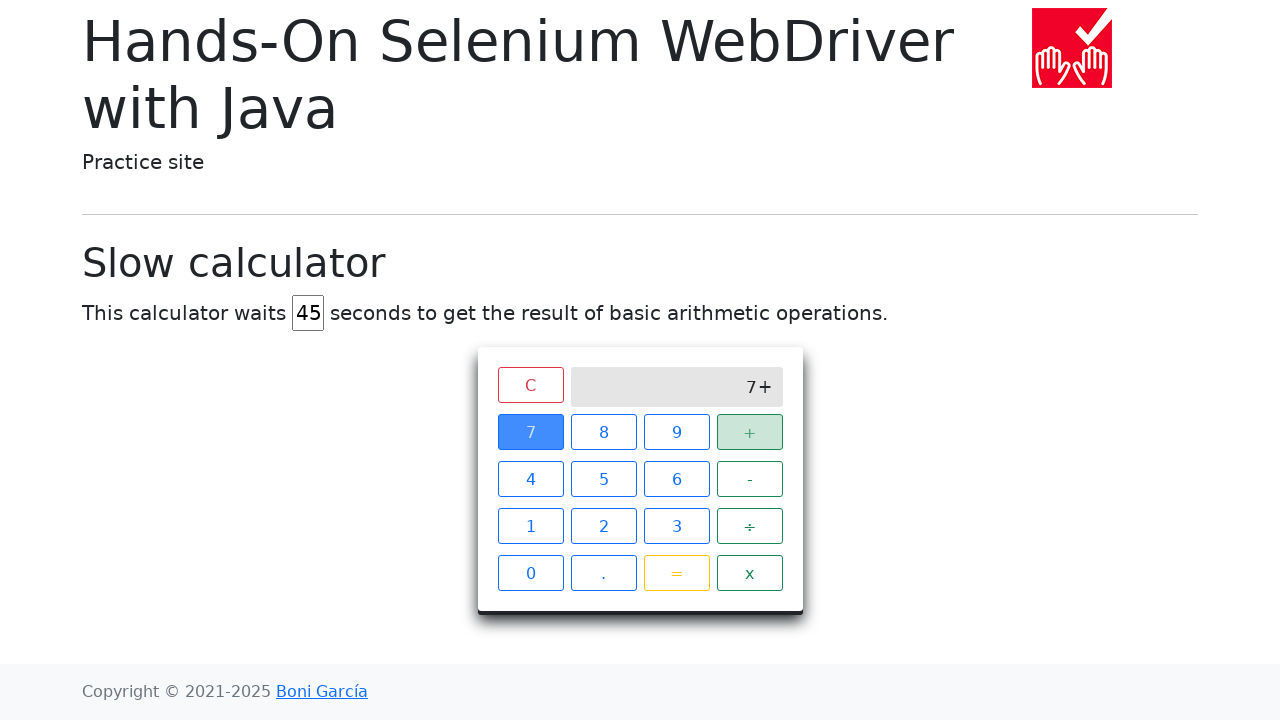

Clicked number 8 on calculator at (604, 432) on xpath=//span[text()='8']
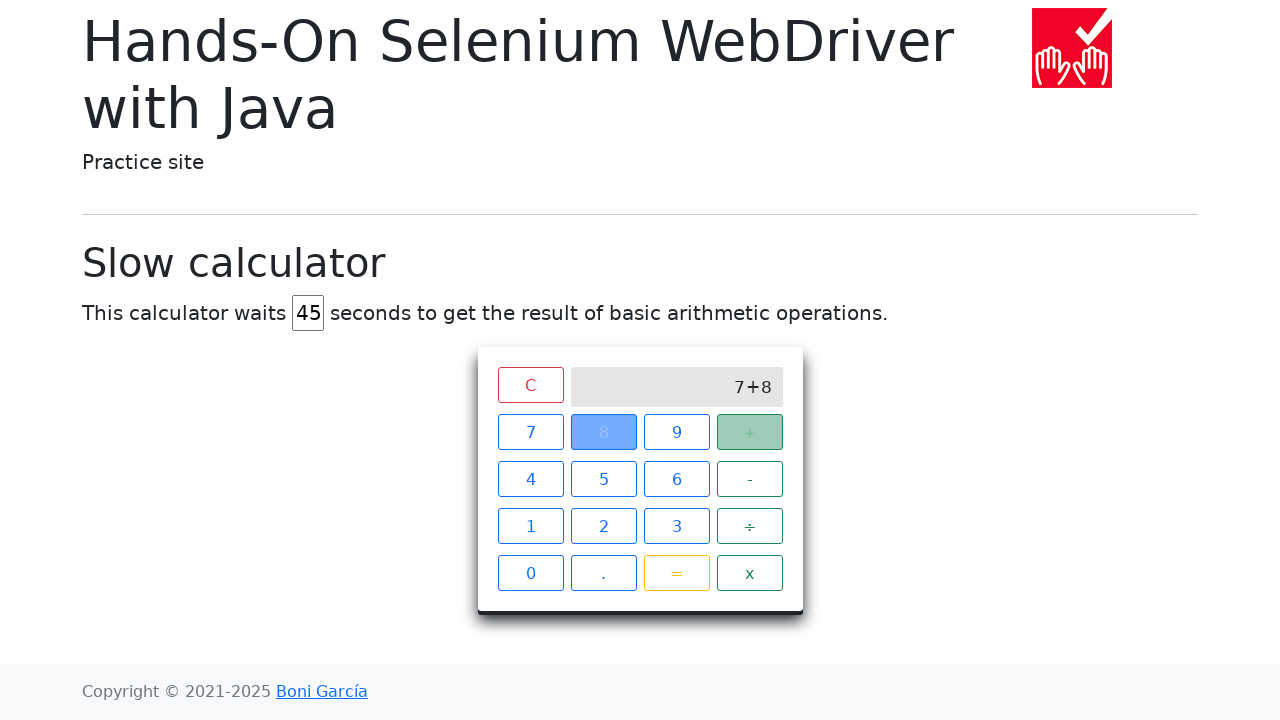

Clicked equals button to perform calculation at (676, 573) on xpath=//span[text()='=']
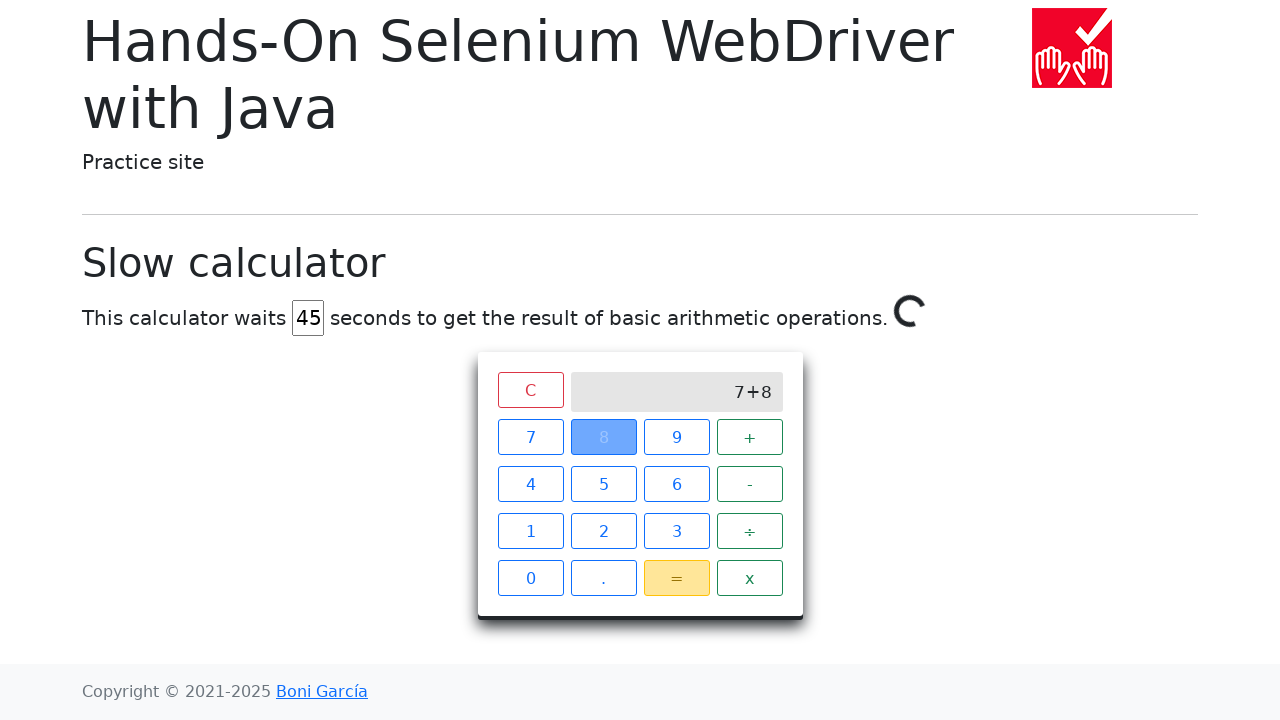

Waited for spinner to disappear and result to be calculated
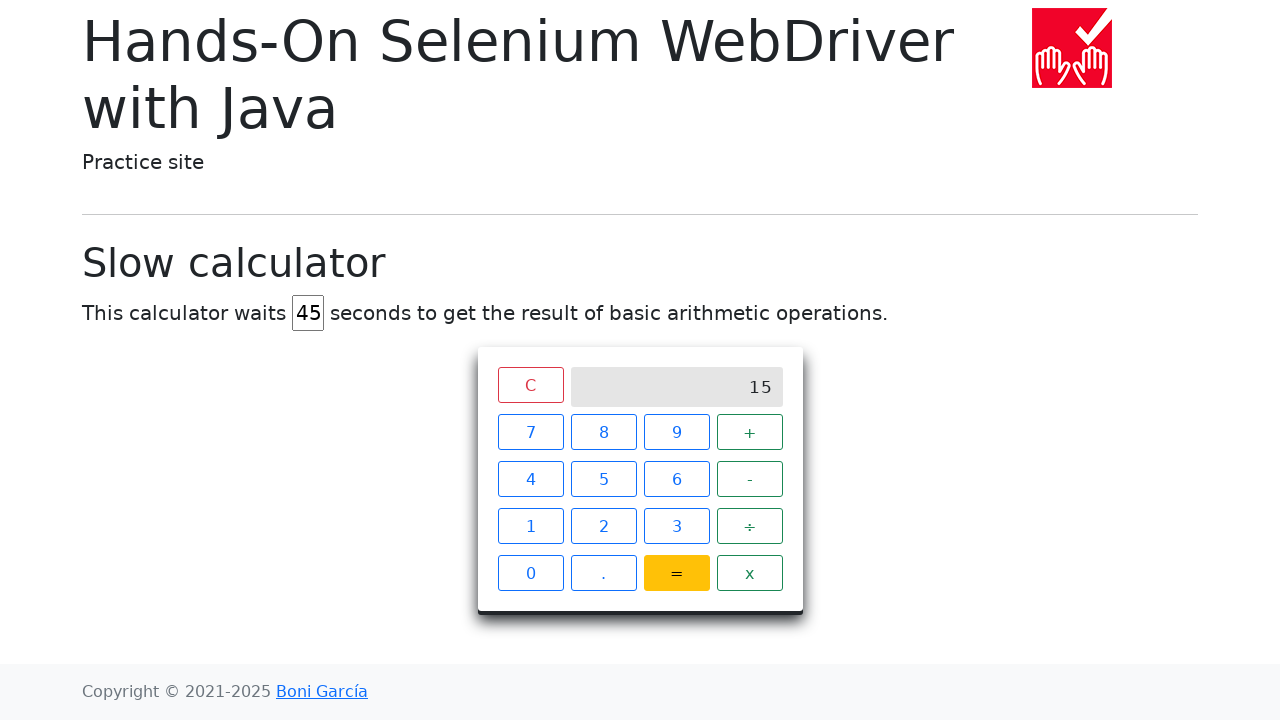

Retrieved calculation result from screen
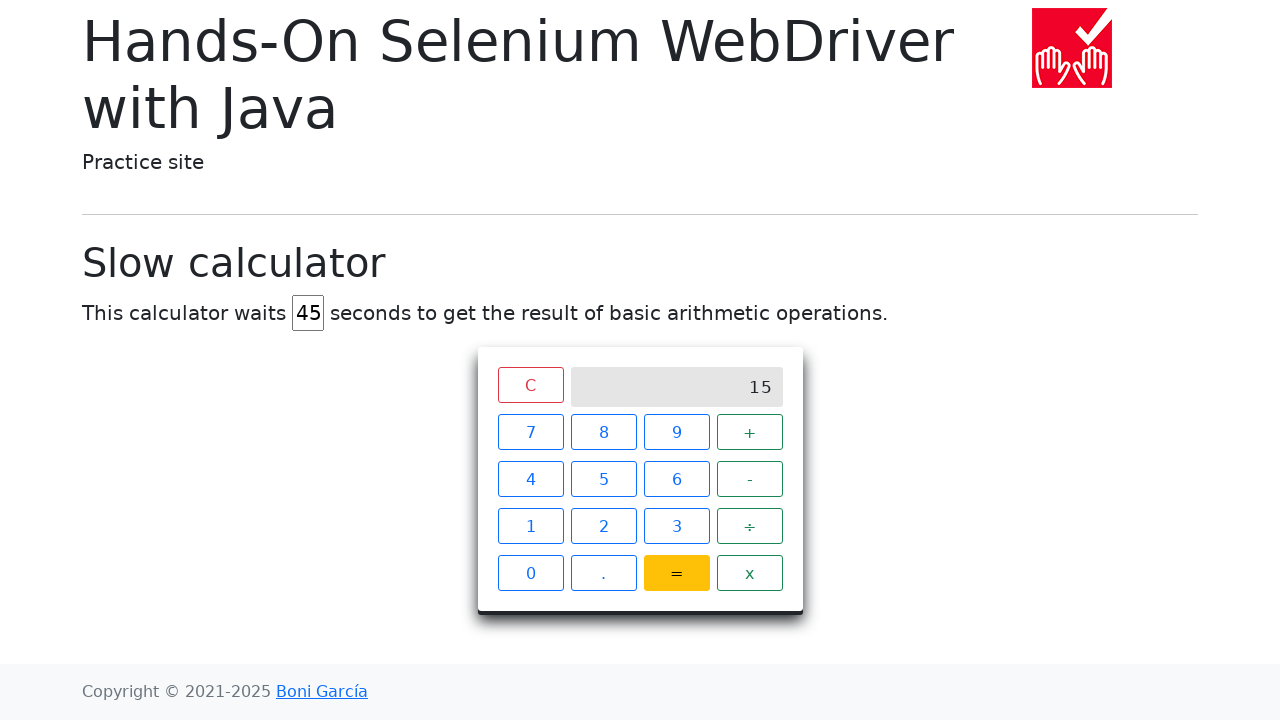

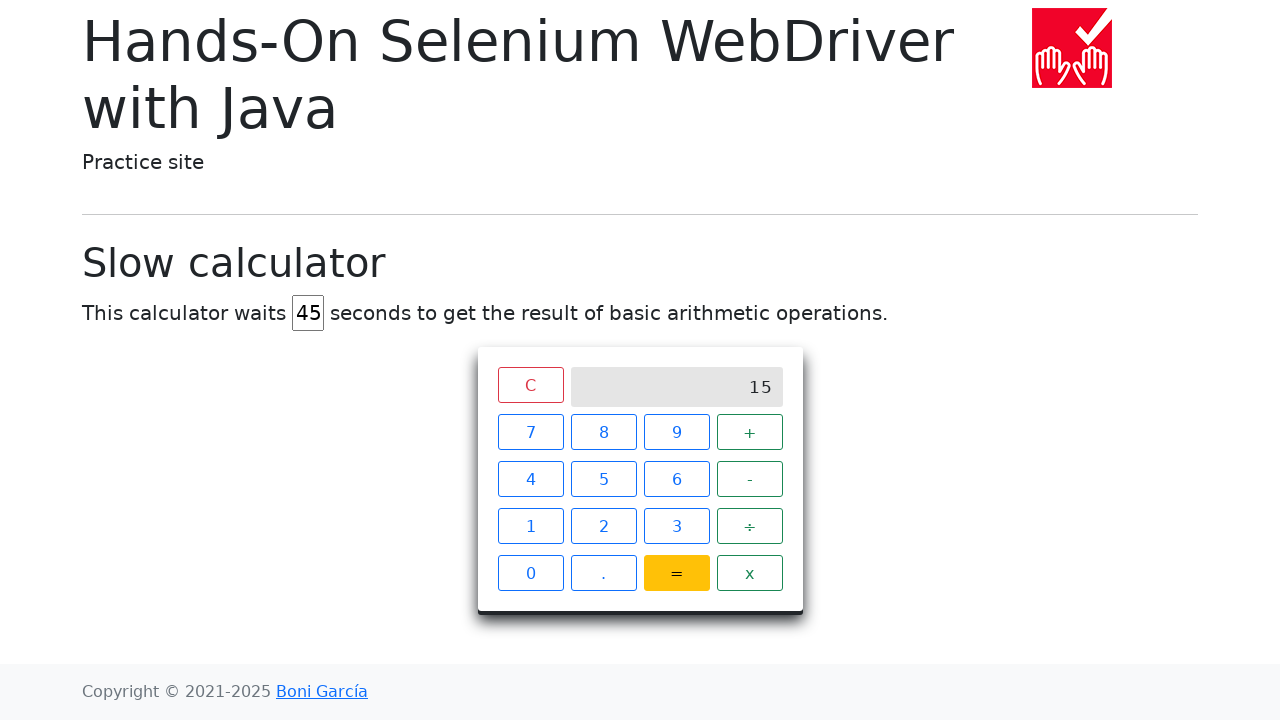